Tests JavaScript prompt dialog by clicking the JS Prompt button, entering a name but dismissing the prompt, and verifying the result shows "null"

Starting URL: https://the-internet.herokuapp.com/javascript_alerts

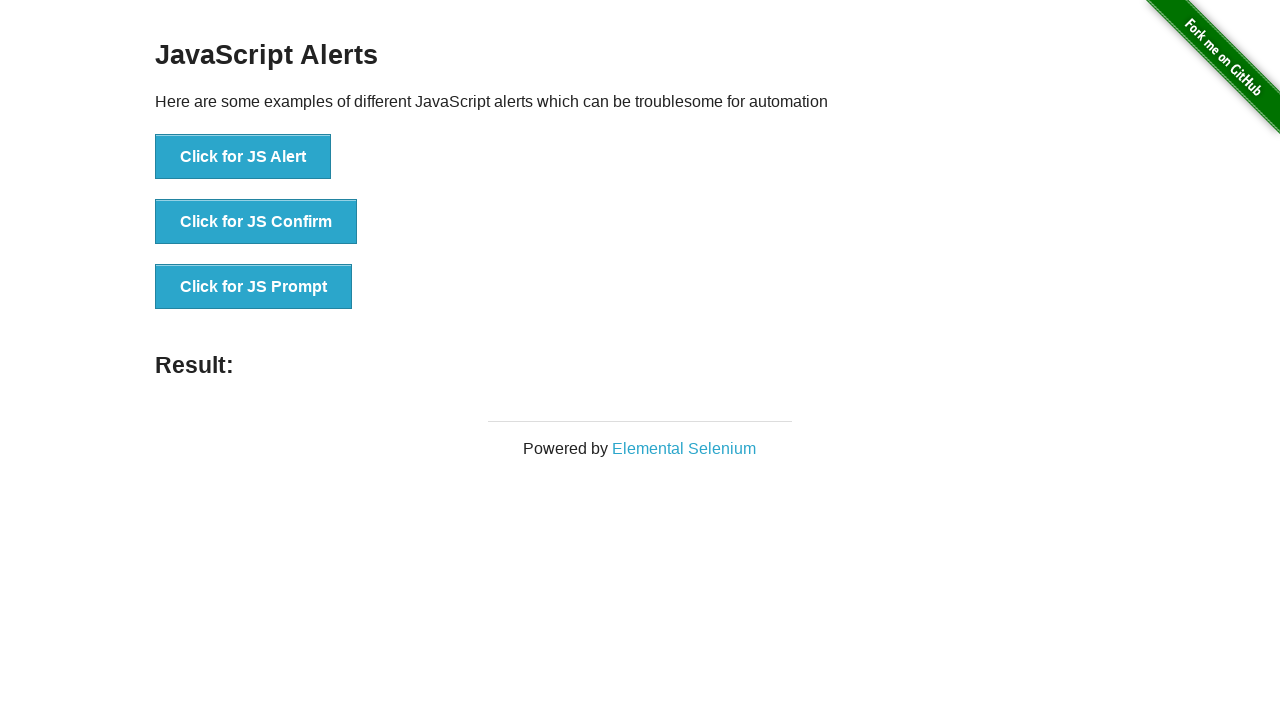

Set up dialog handler to dismiss prompts
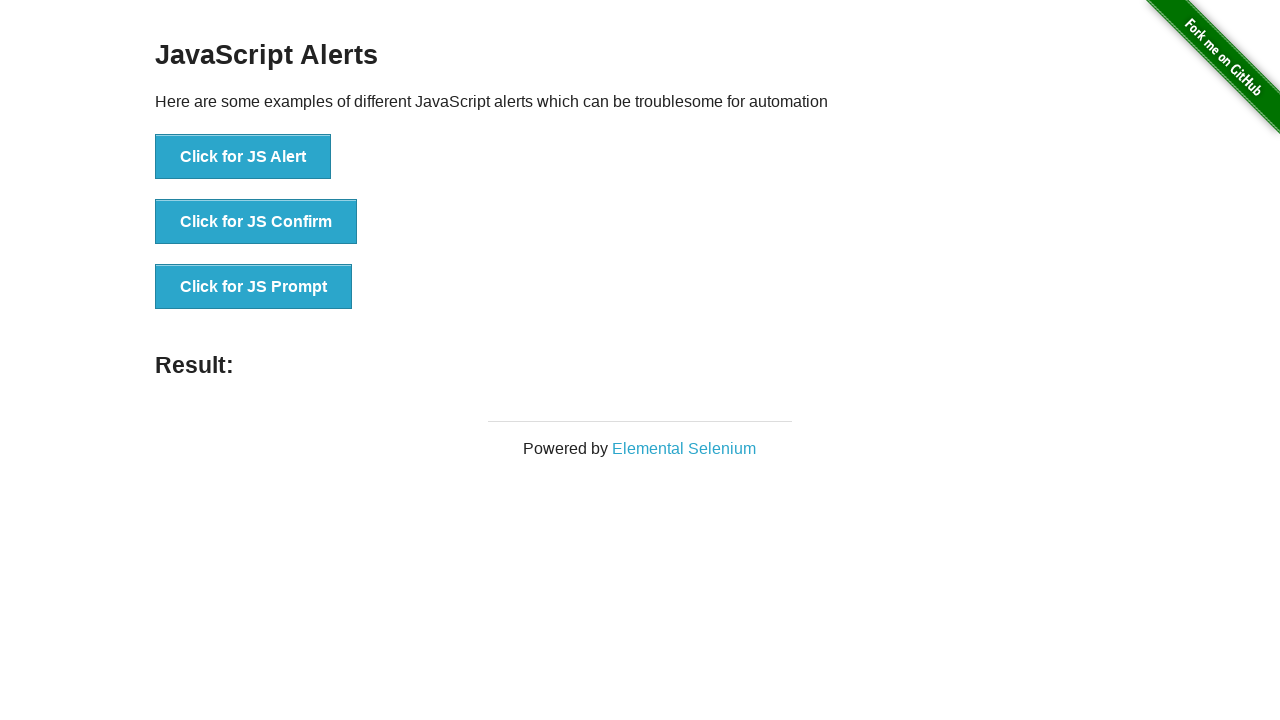

Clicked JS Prompt button at (254, 287) on xpath=//button[@onclick='jsPrompt()']
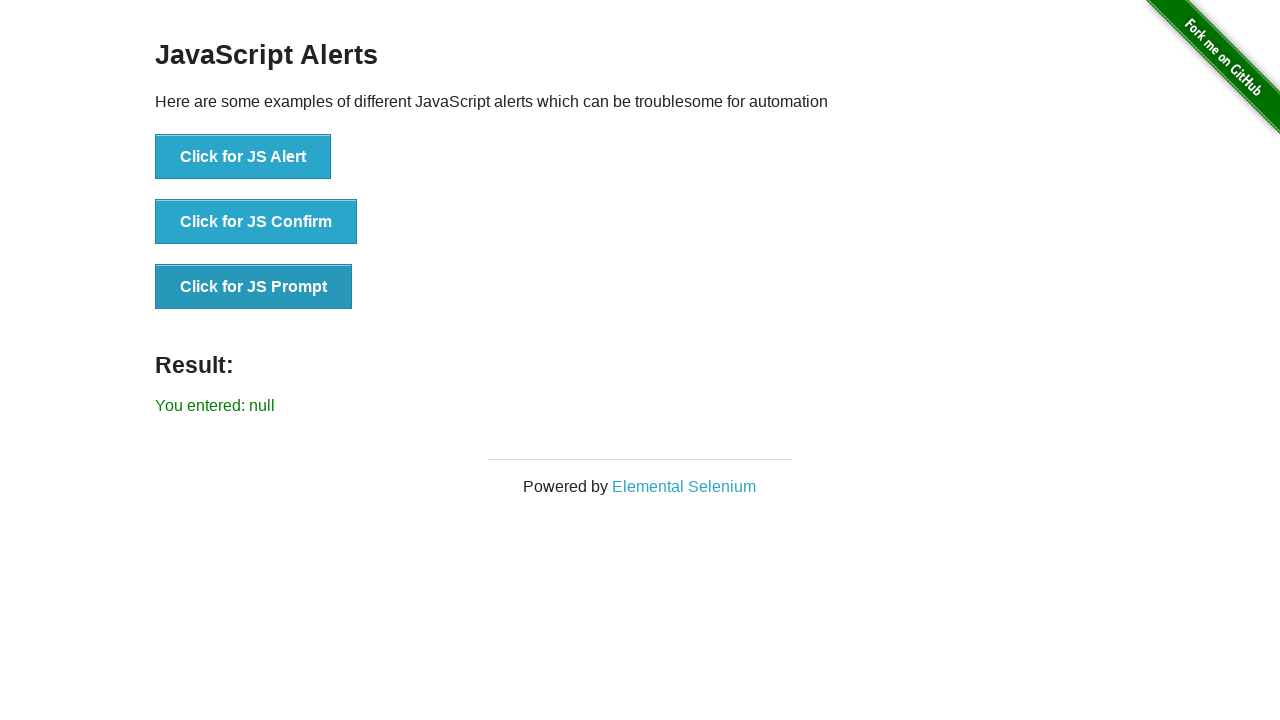

Result text element appeared
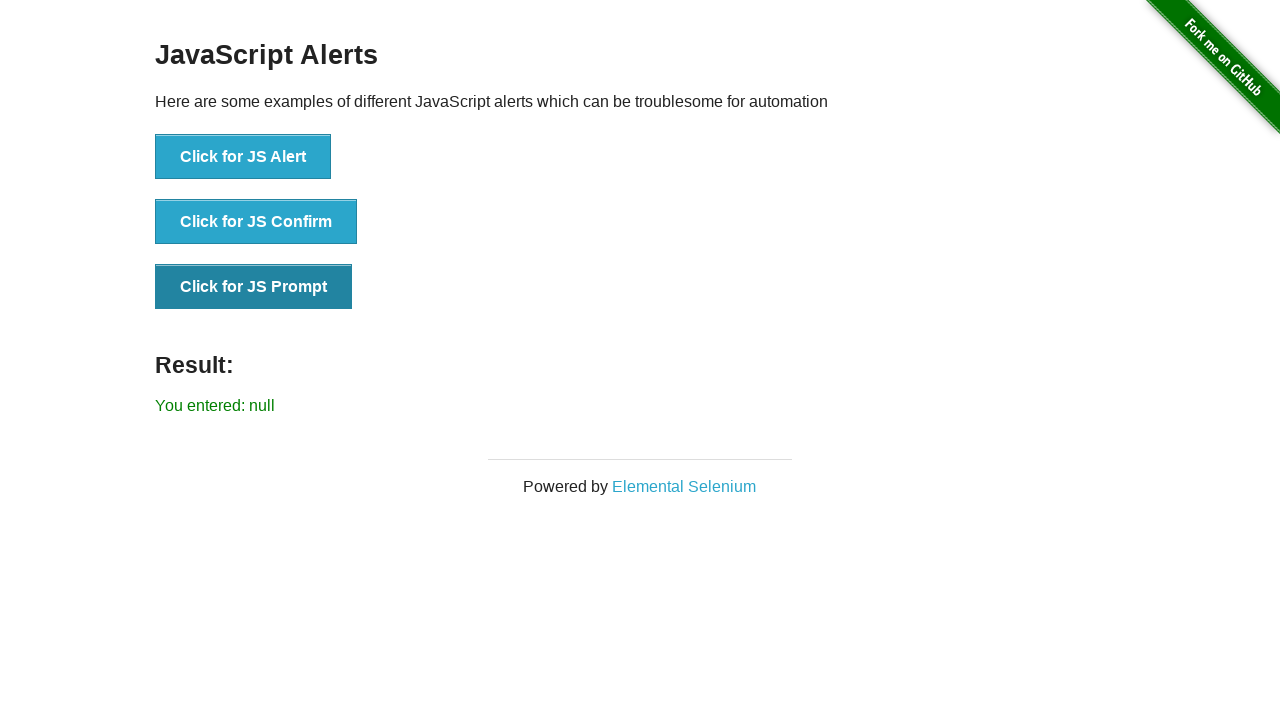

Retrieved result text content
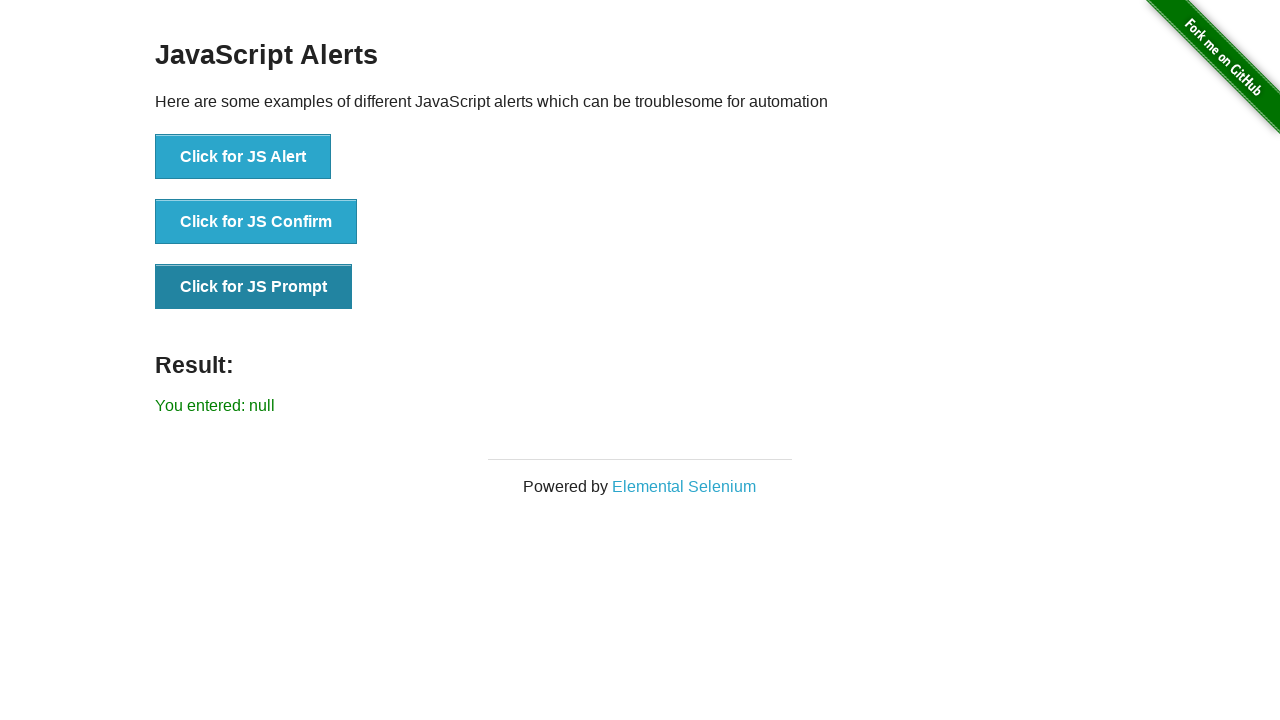

Verified result shows 'You entered: null' after dismissing prompt
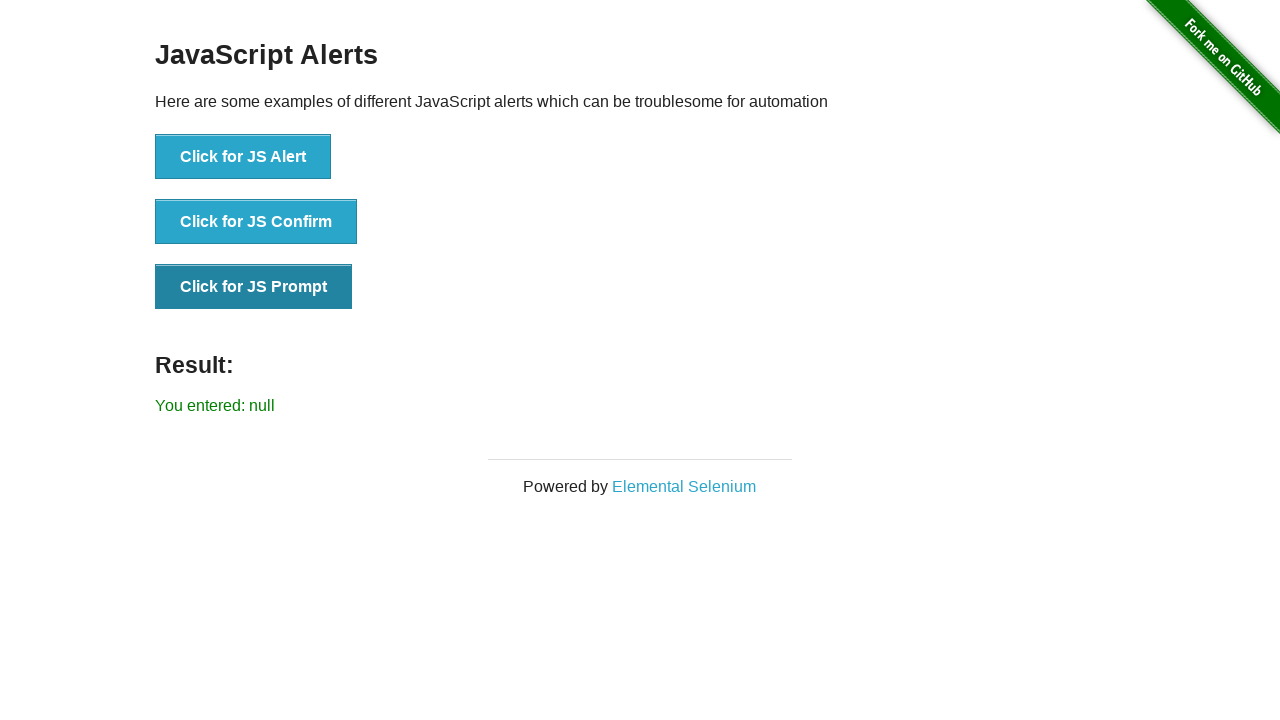

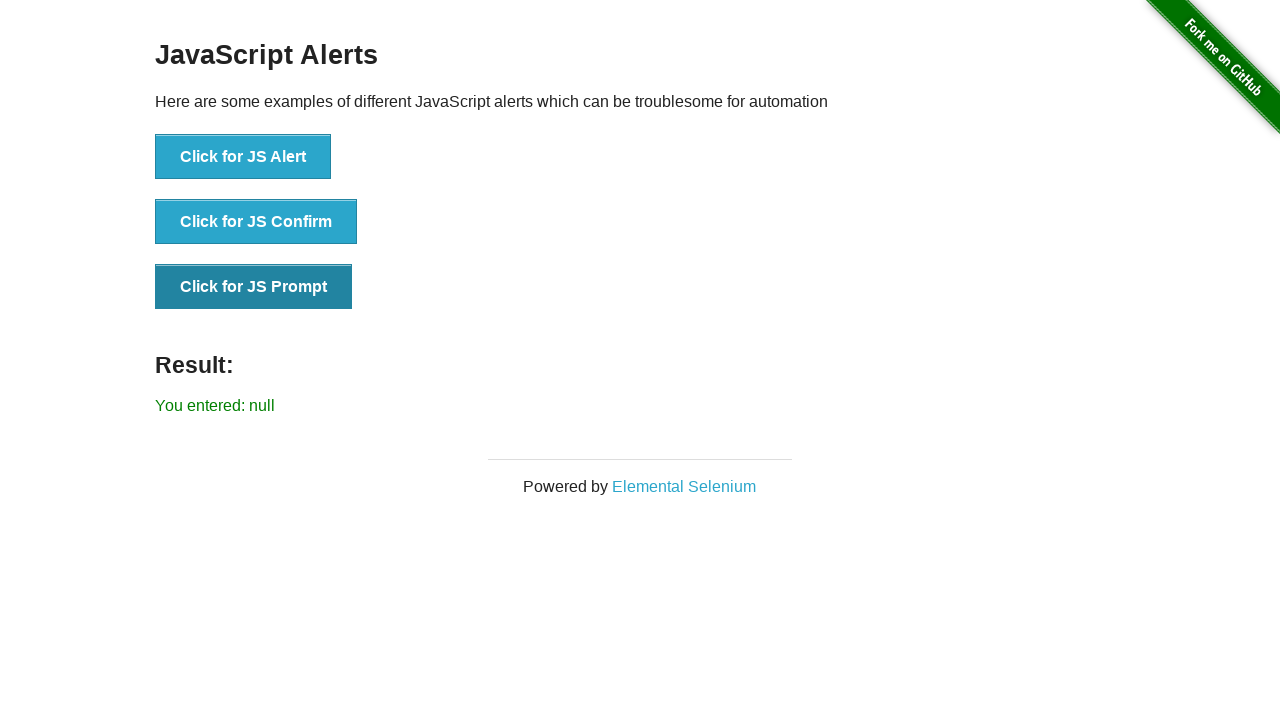